Tests that searching for 'ca' returns 5 products (both visible and invisible)

Starting URL: https://rahulshettyacademy.com/seleniumPractise/#/

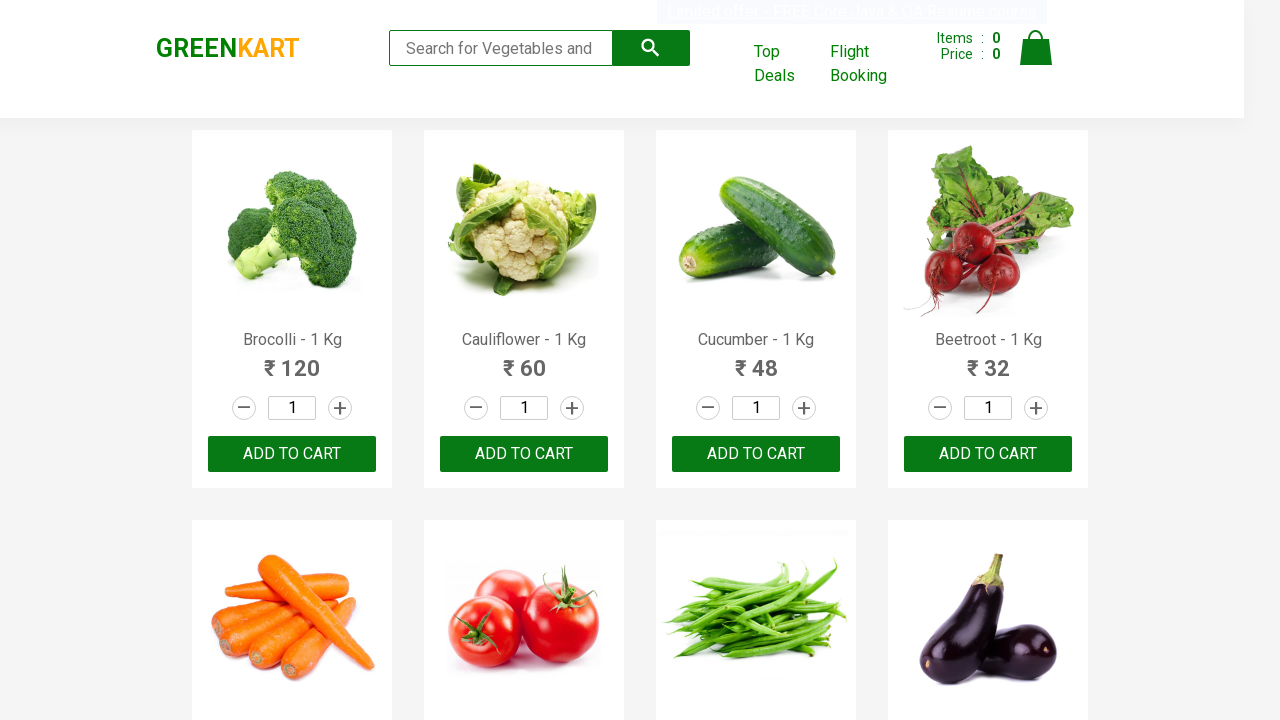

Typed 'ca' in the search box on .search-keyword
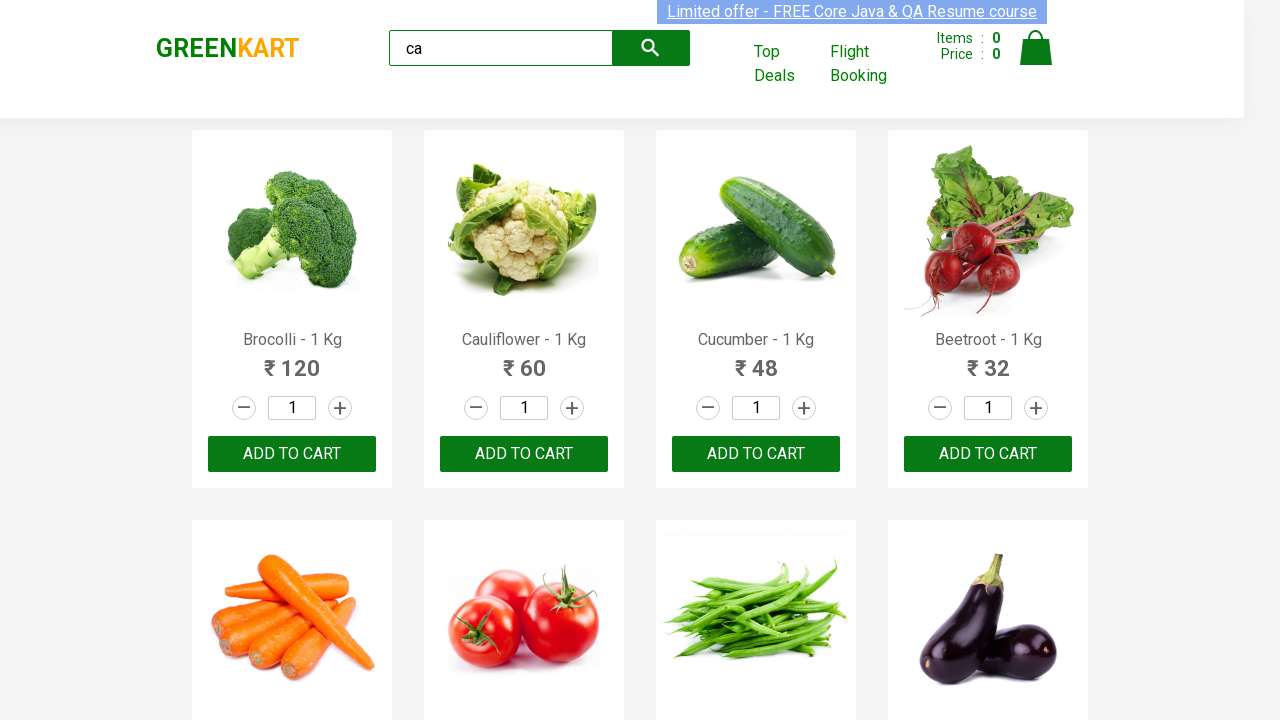

Waited 2 seconds for products to filter
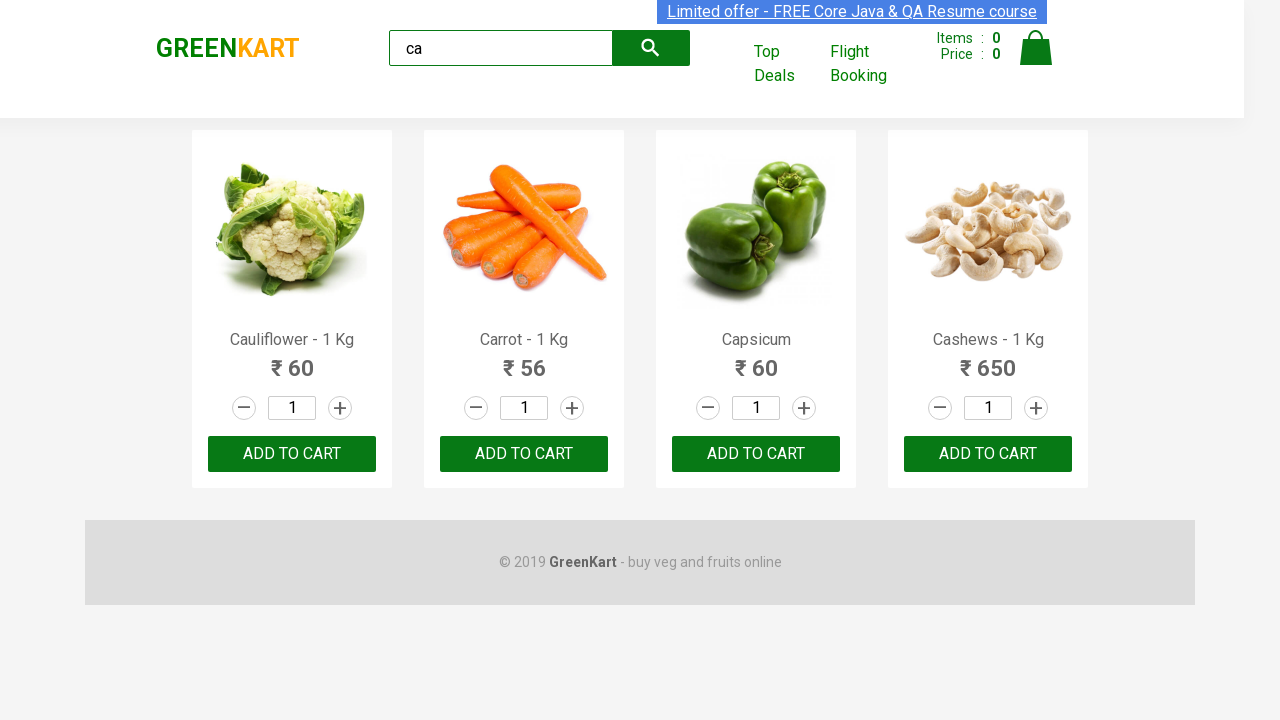

Verified that product elements are present on the page
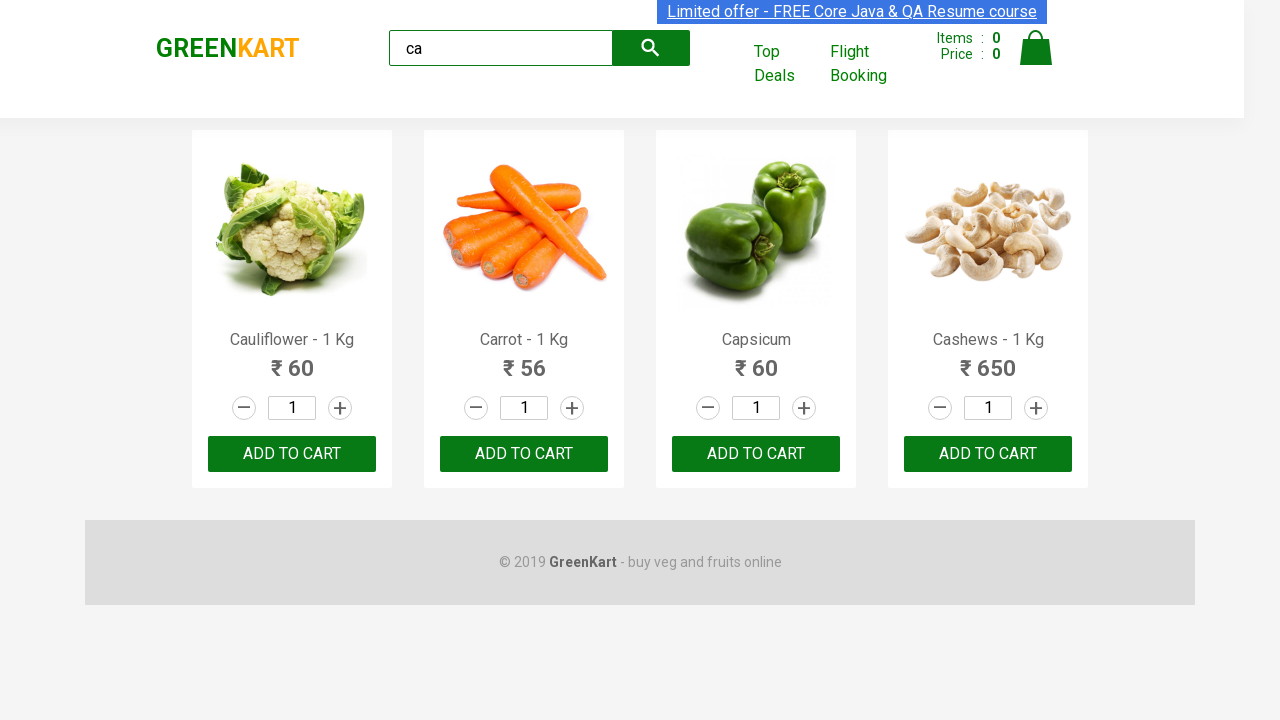

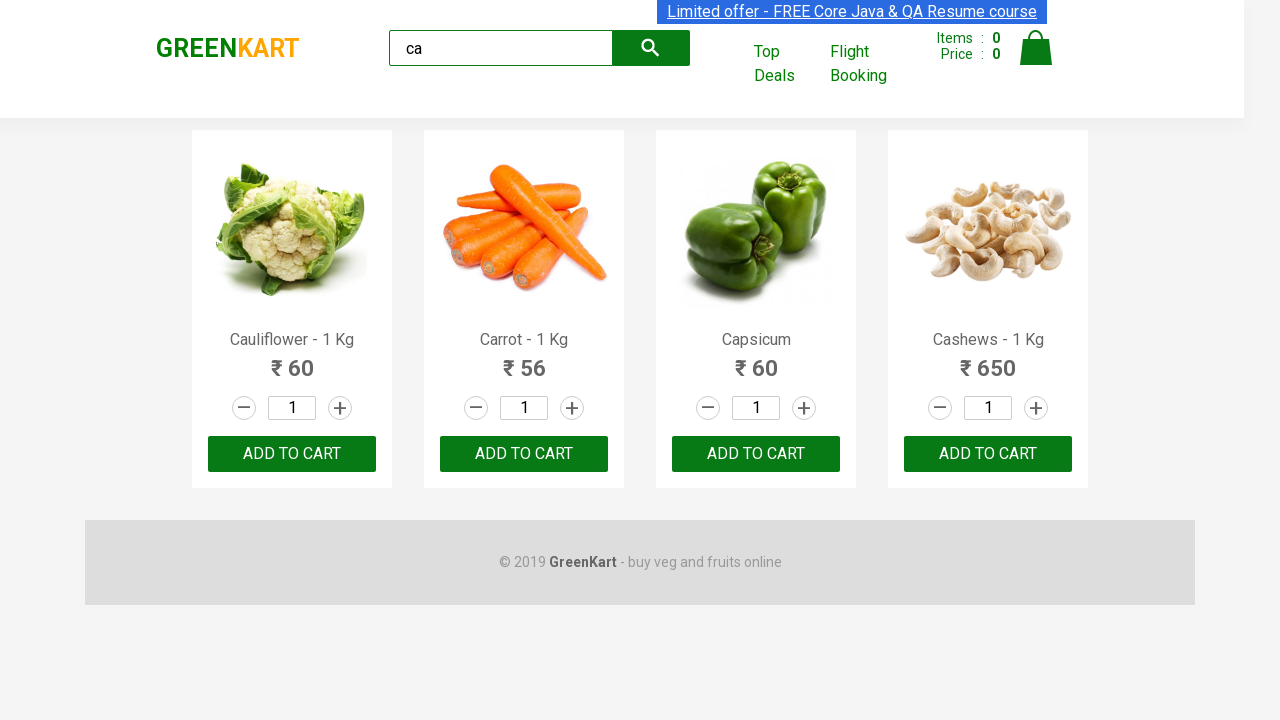